Navigates to GitHub homepage and verifies the presence of elements with the name attribute "name" on the page

Starting URL: https://github.com/

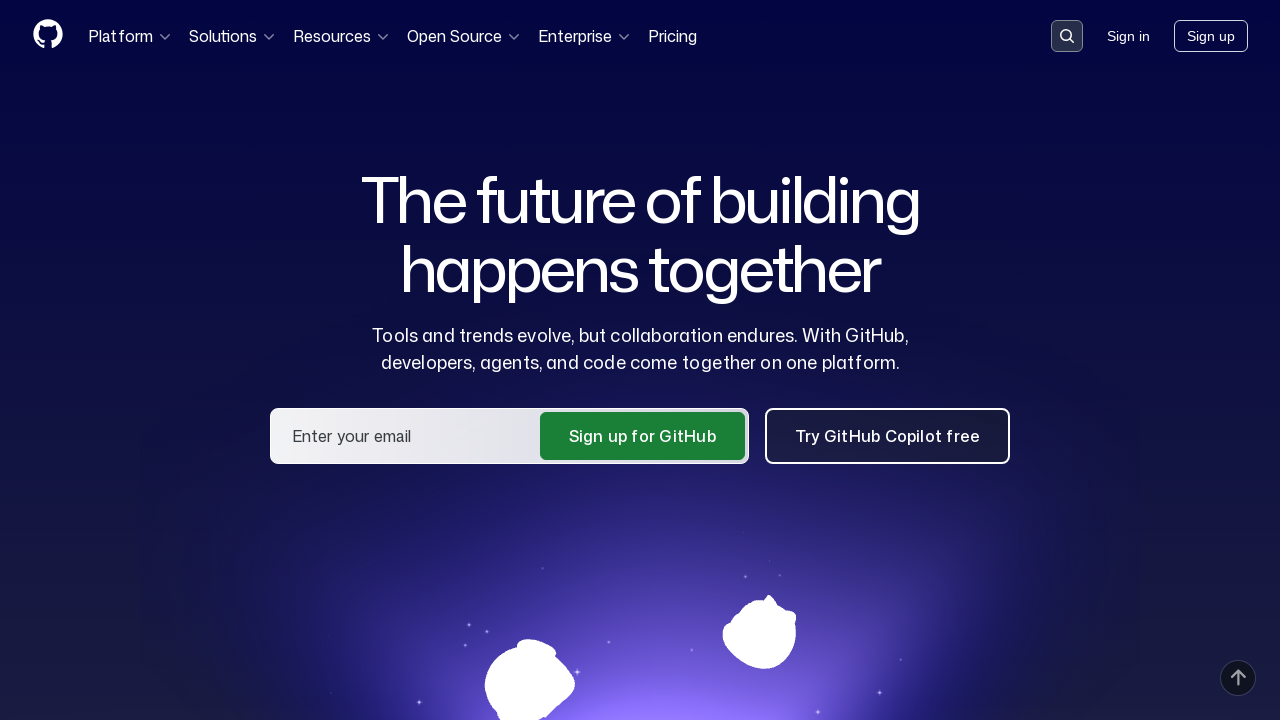

Navigated to GitHub homepage
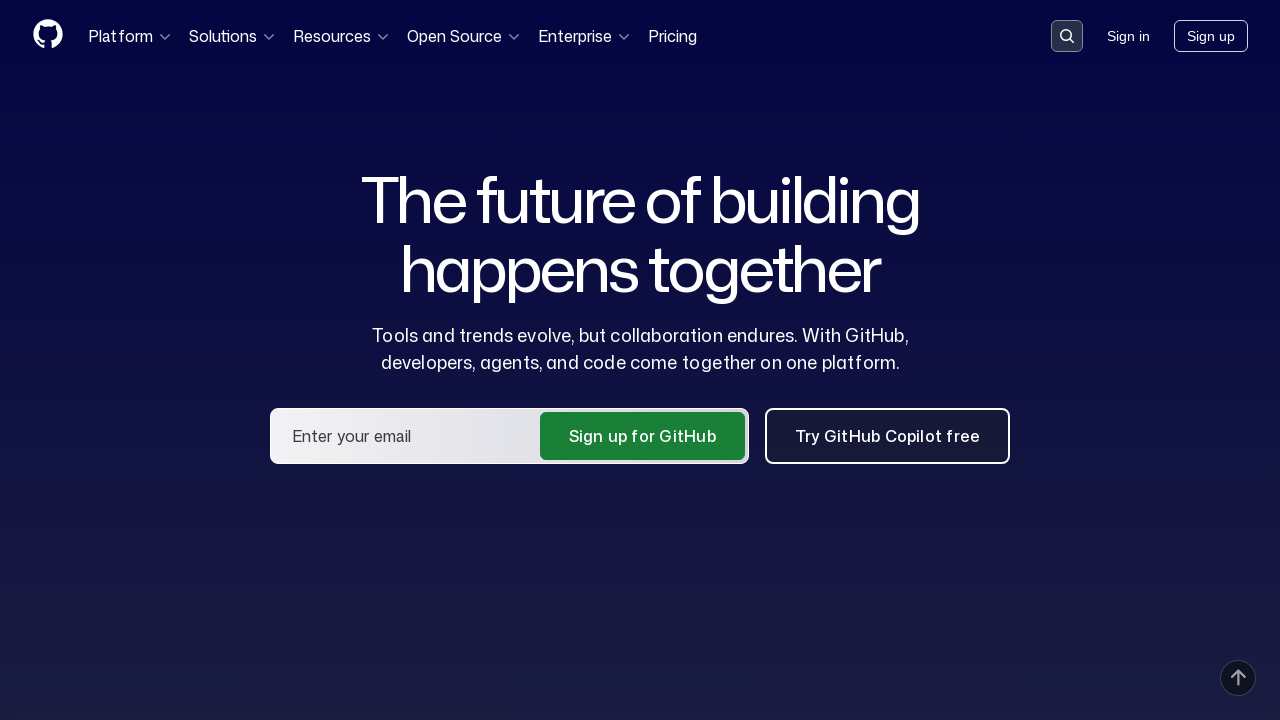

Waited for page DOM to load completely
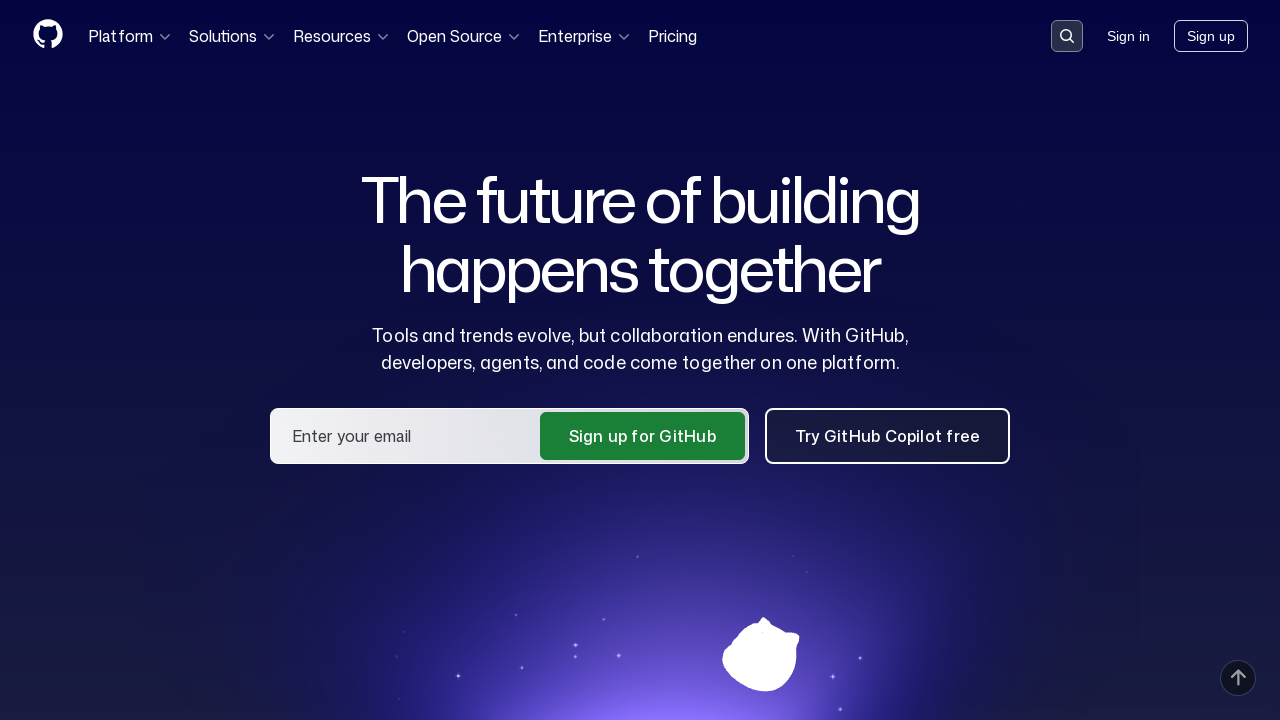

Located all elements with name attribute 'name'
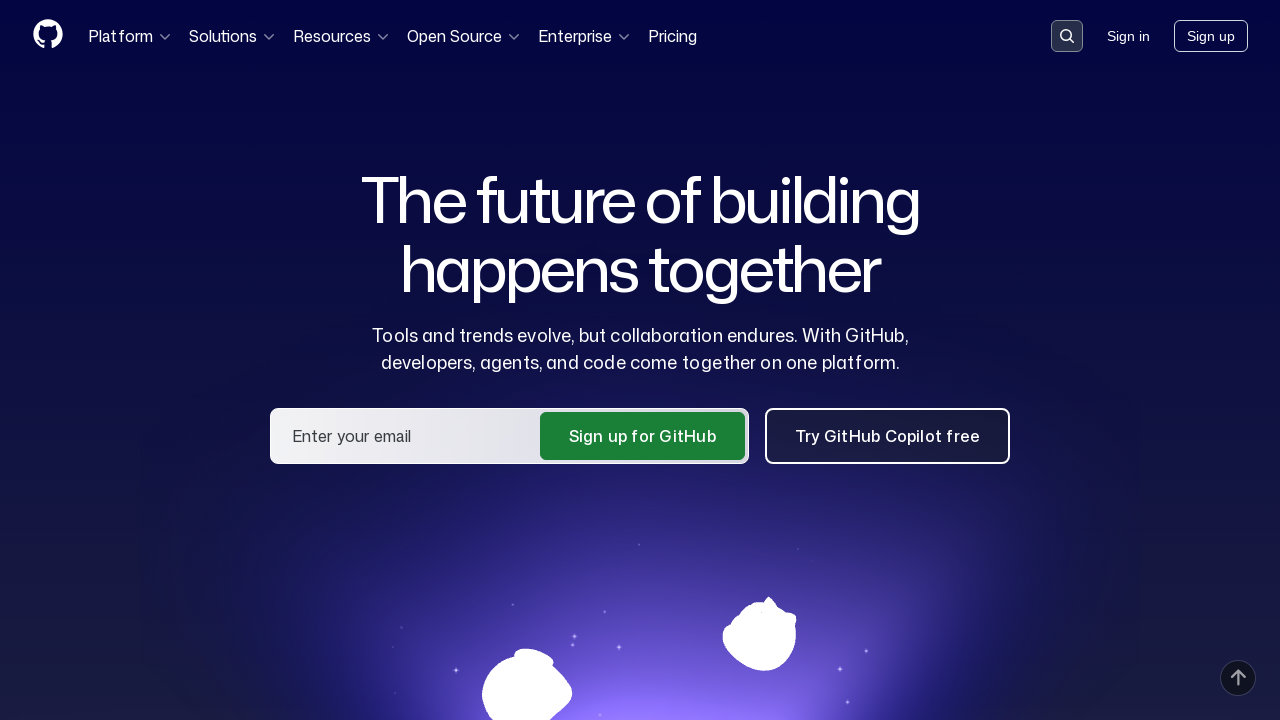

Waited 1 second to ensure elements are available
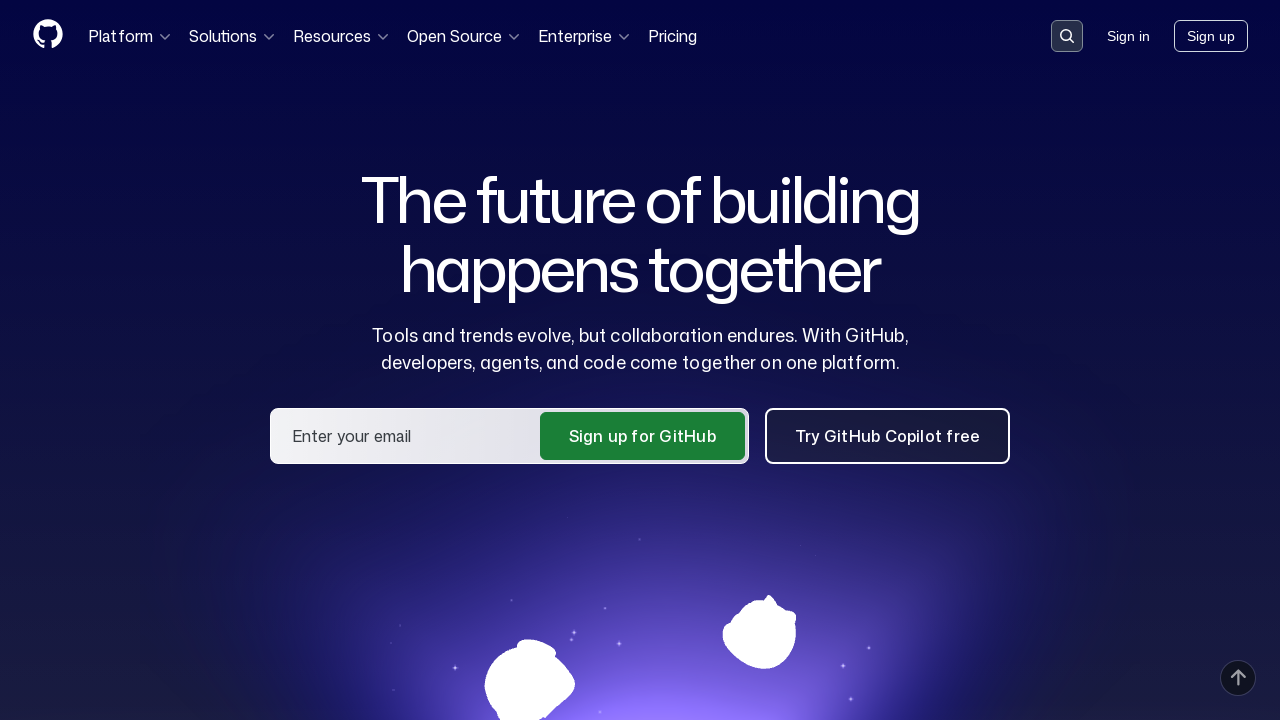

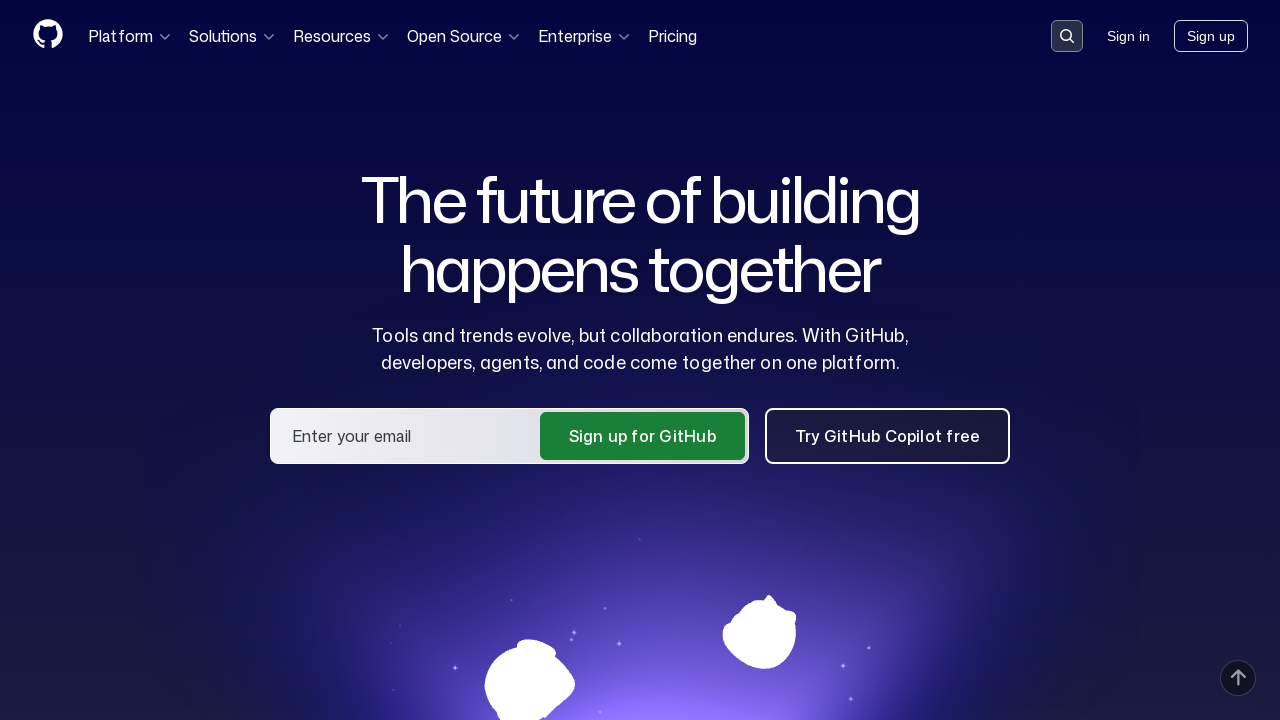